Tests window handling by opening a new window, extracting text from a course link, and using it to fill a form field in the original window

Starting URL: https://rahulshettyacademy.com/angularpractice/

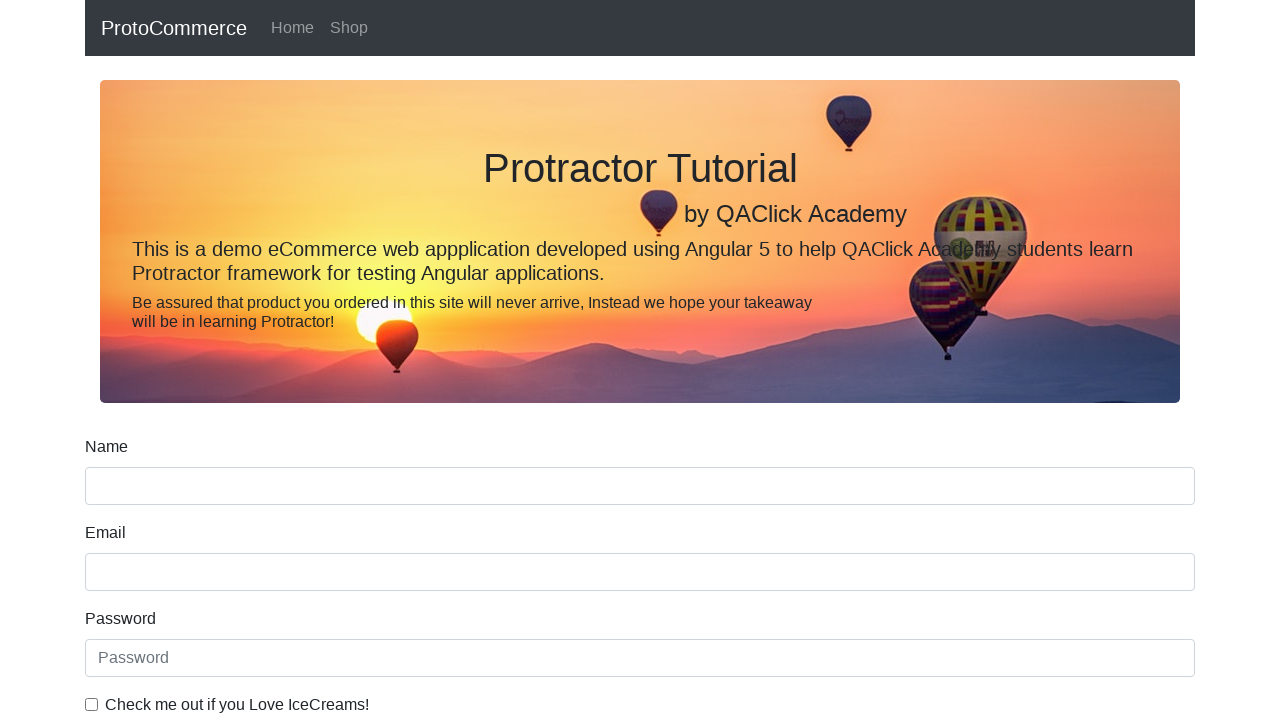

Stored reference to parent window (original page)
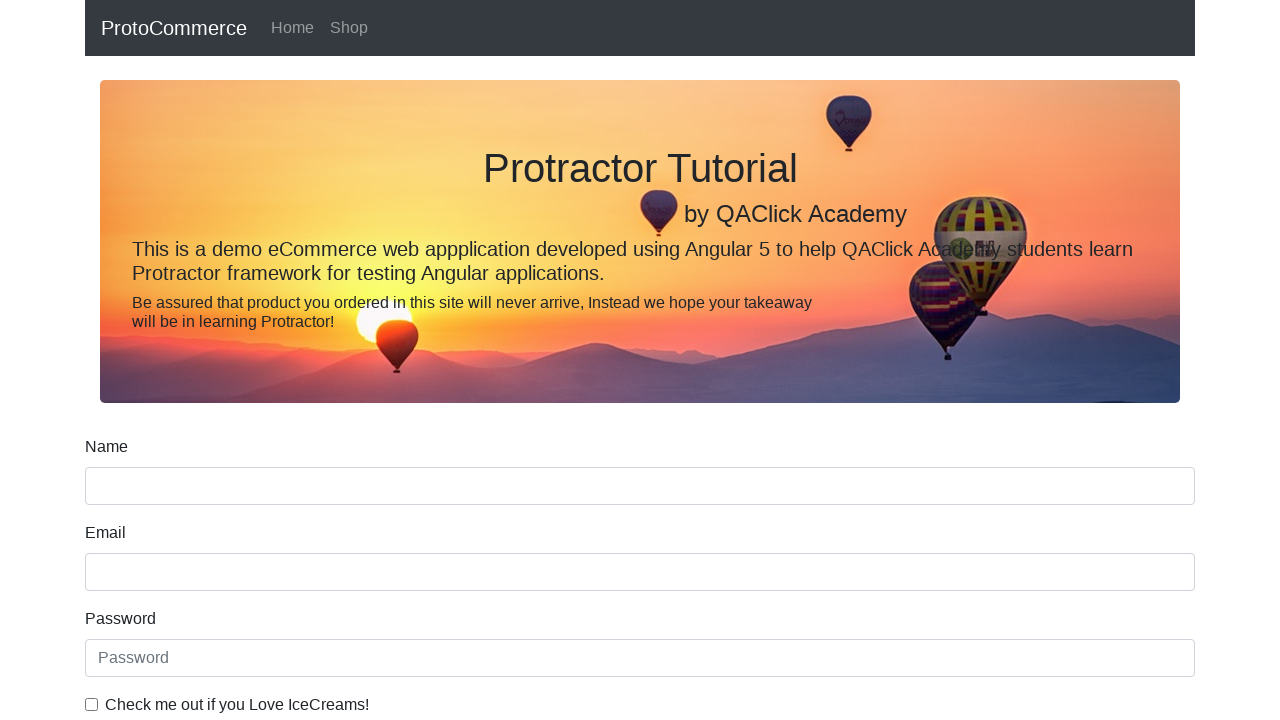

Created new page/window instance
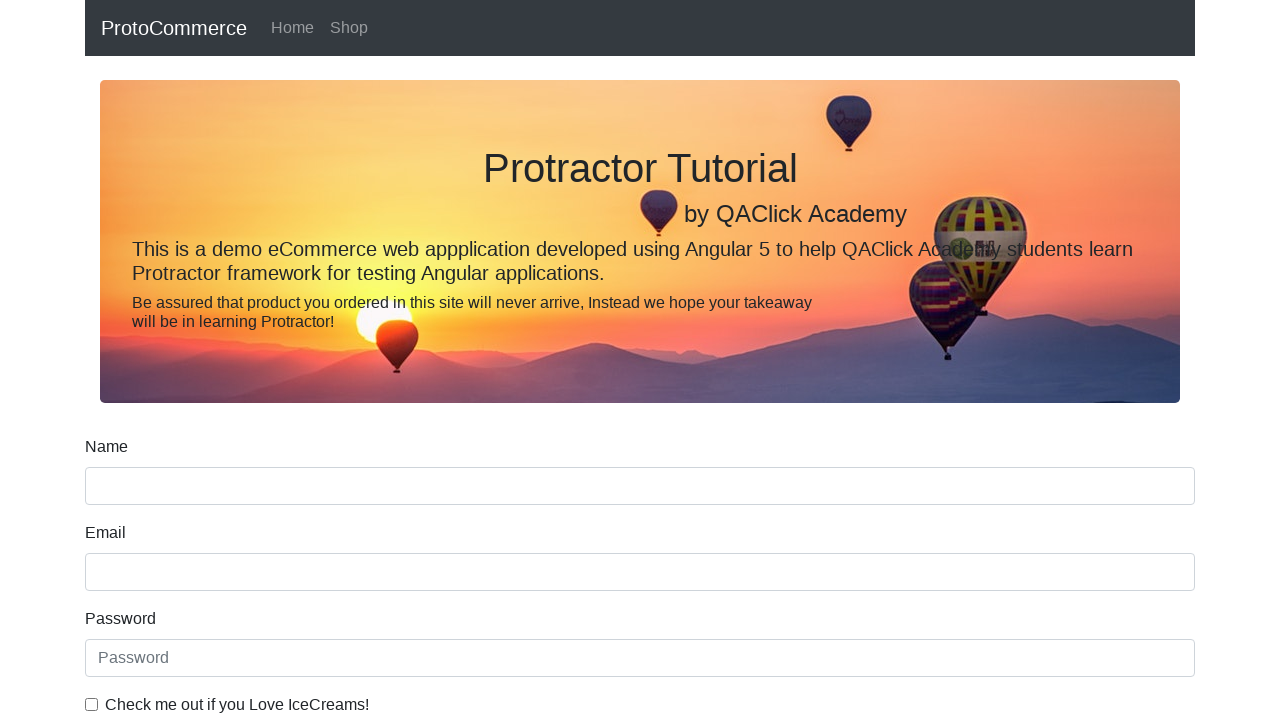

Navigated new window to https://rahulshettyacademy.com/
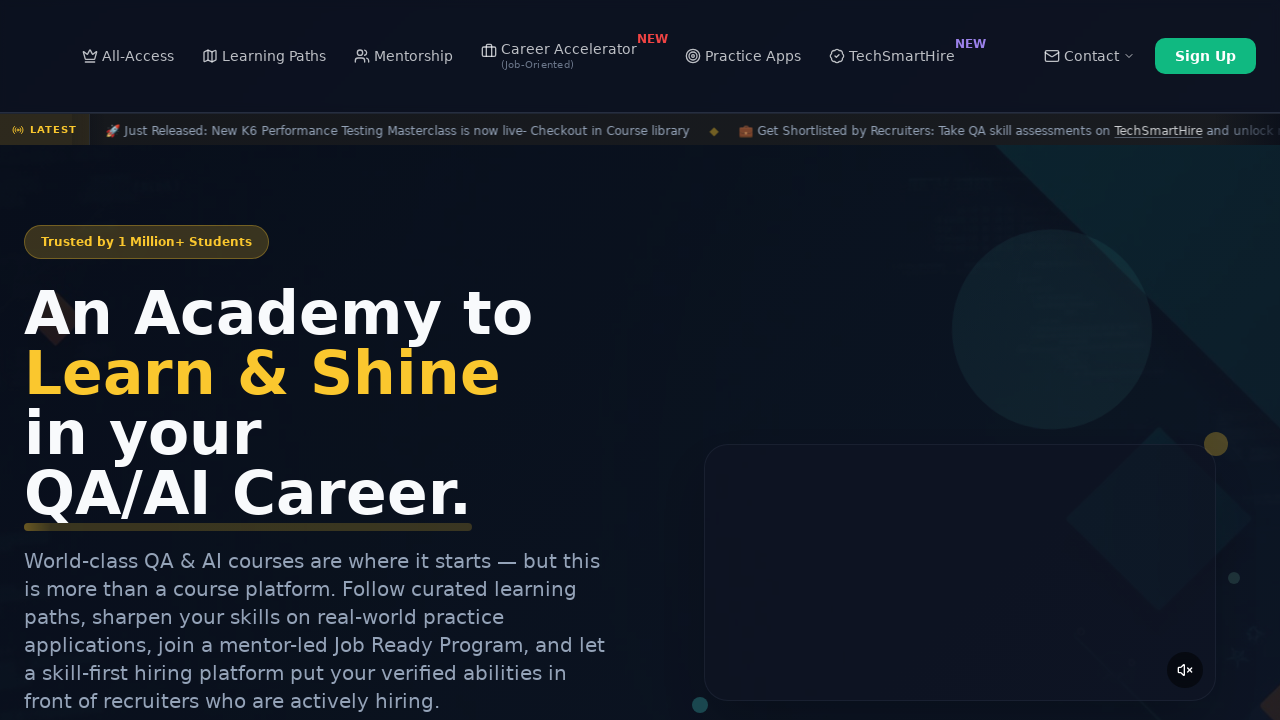

Located course links in new window
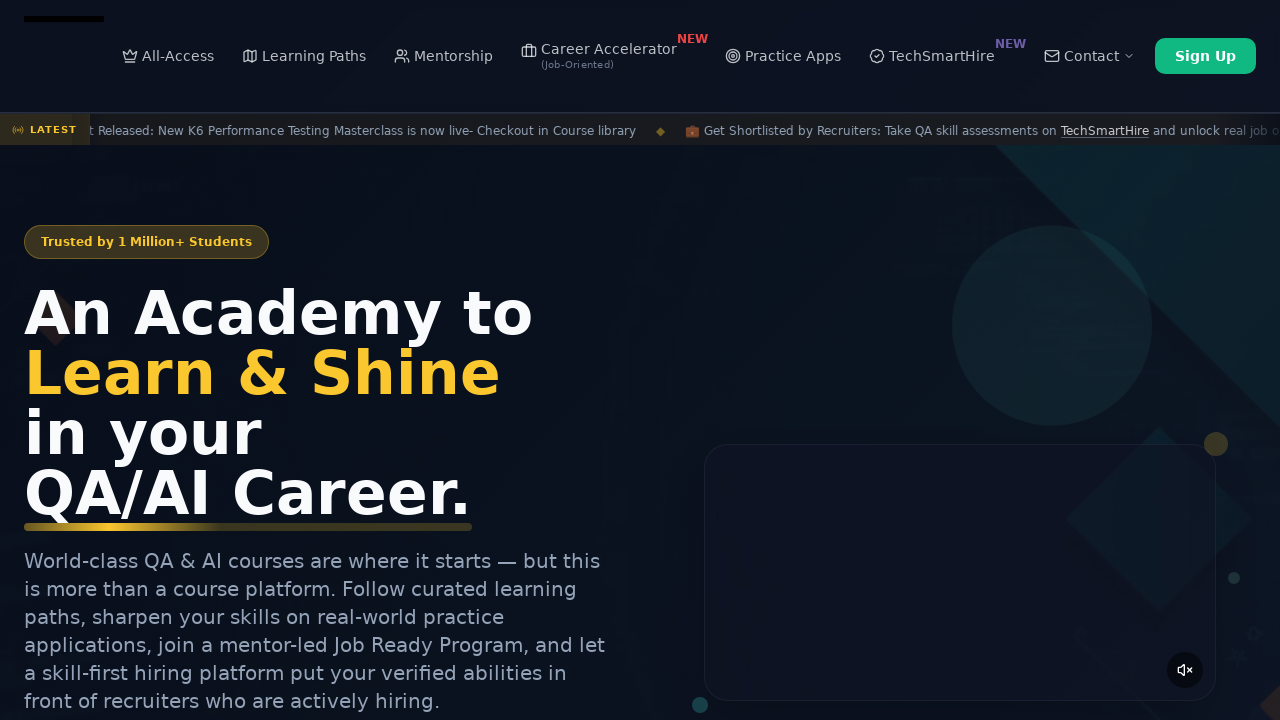

Extracted text from second course link: 'Playwright Testing'
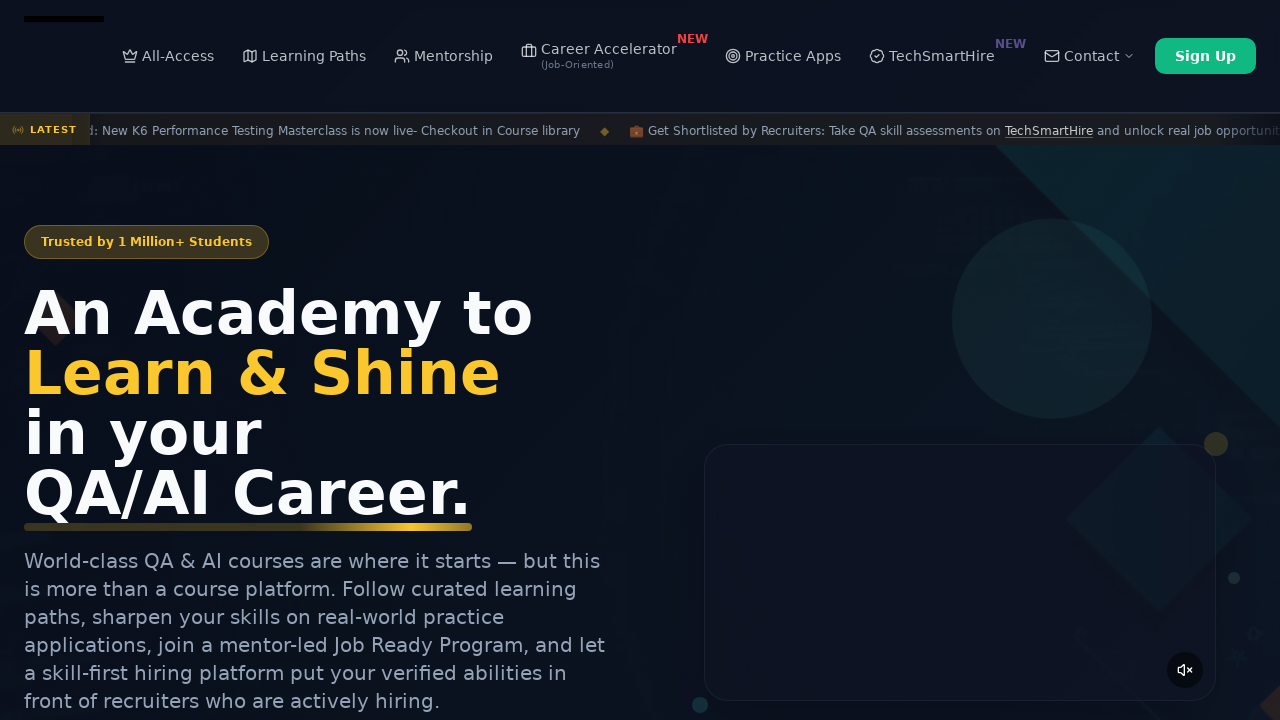

Closed new window
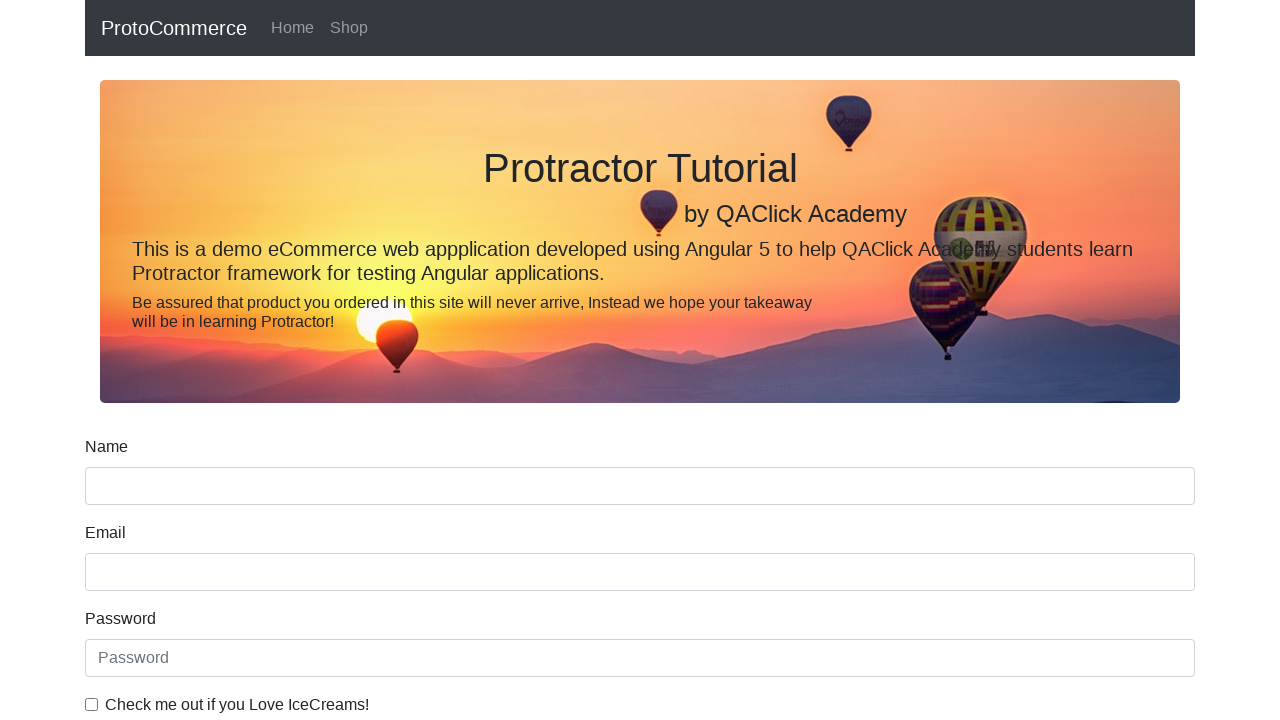

Filled name field in parent window with course text: 'Playwright Testing' on [name='name']
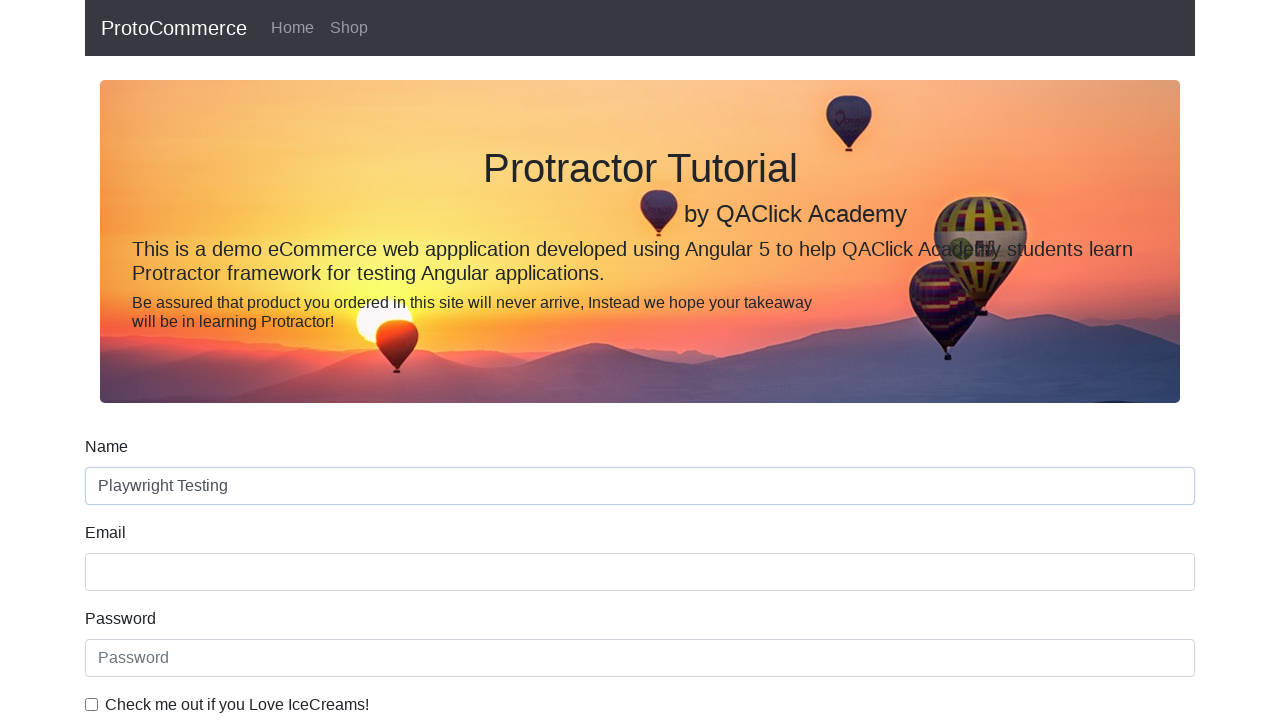

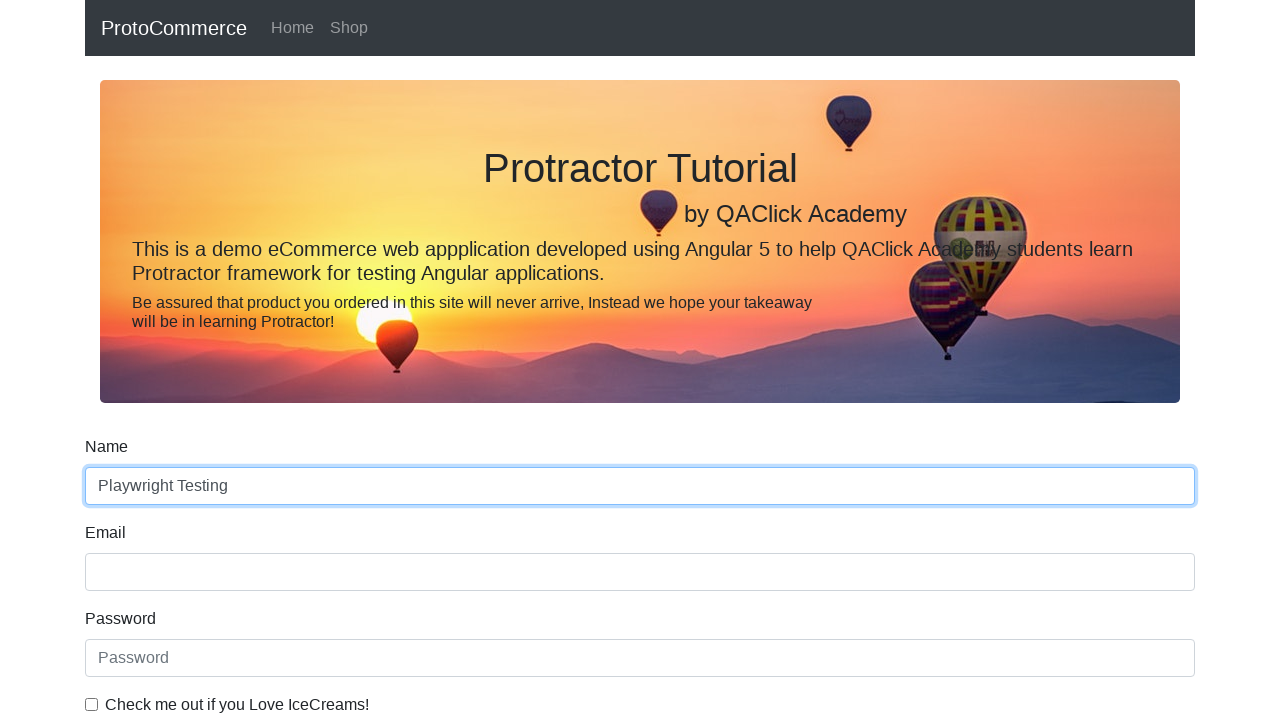